Tests the country dropdown functionality on Rode's "Where to Buy" page by selecting Vietnam from the dropdown and verifying the selection is applied correctly, then waiting for distributor results to load.

Starting URL: https://rode.com/en/support/where-to-buy

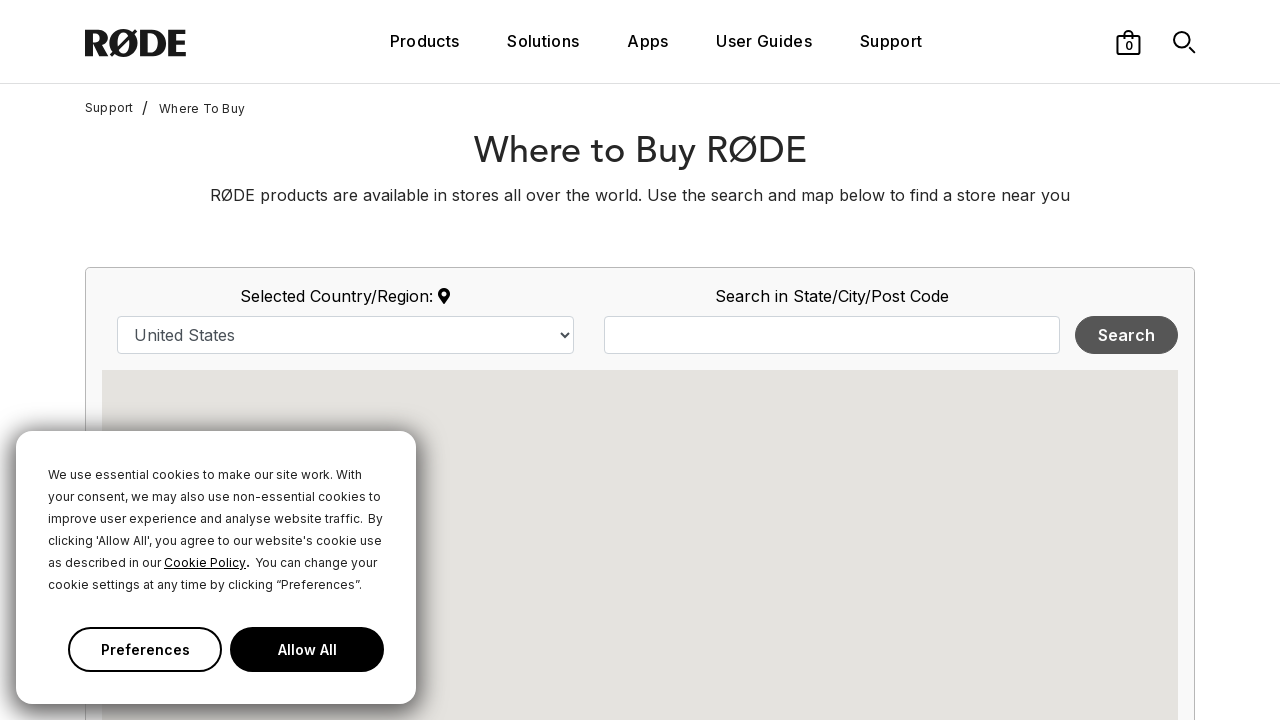

Clicked on country dropdown to open it at (345, 335) on #country
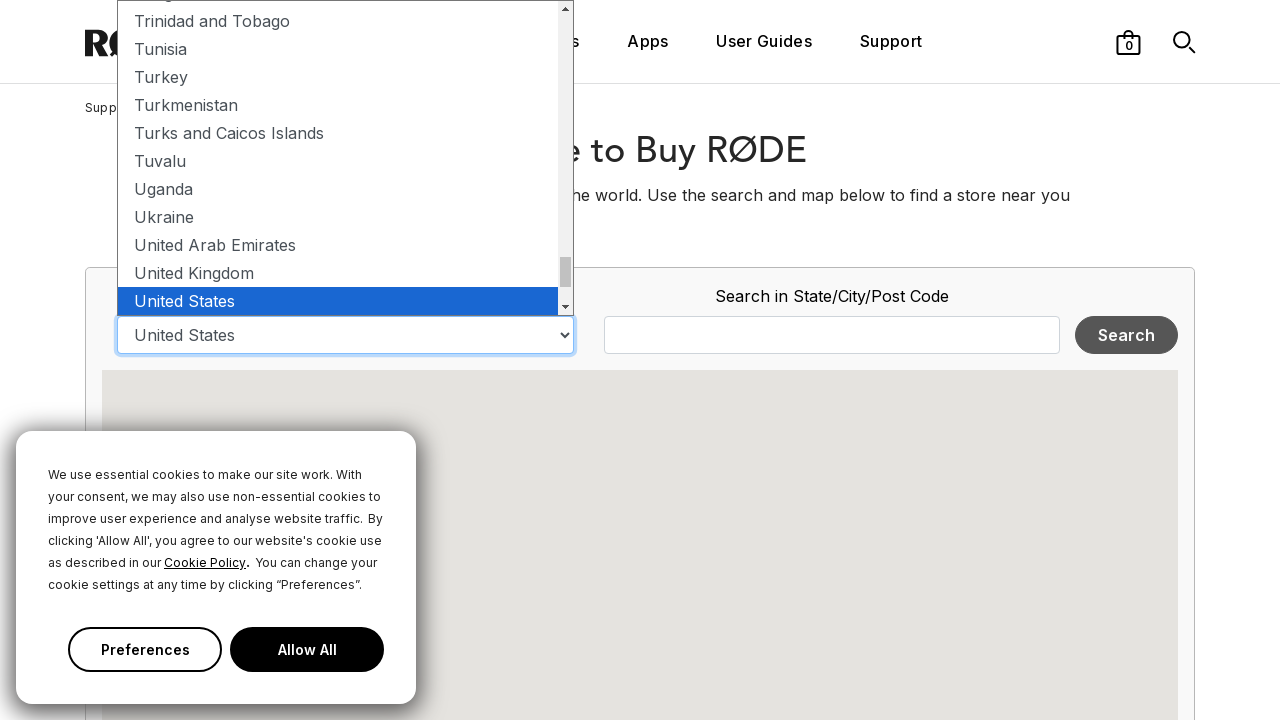

Selected Vietnam from the country dropdown on #country
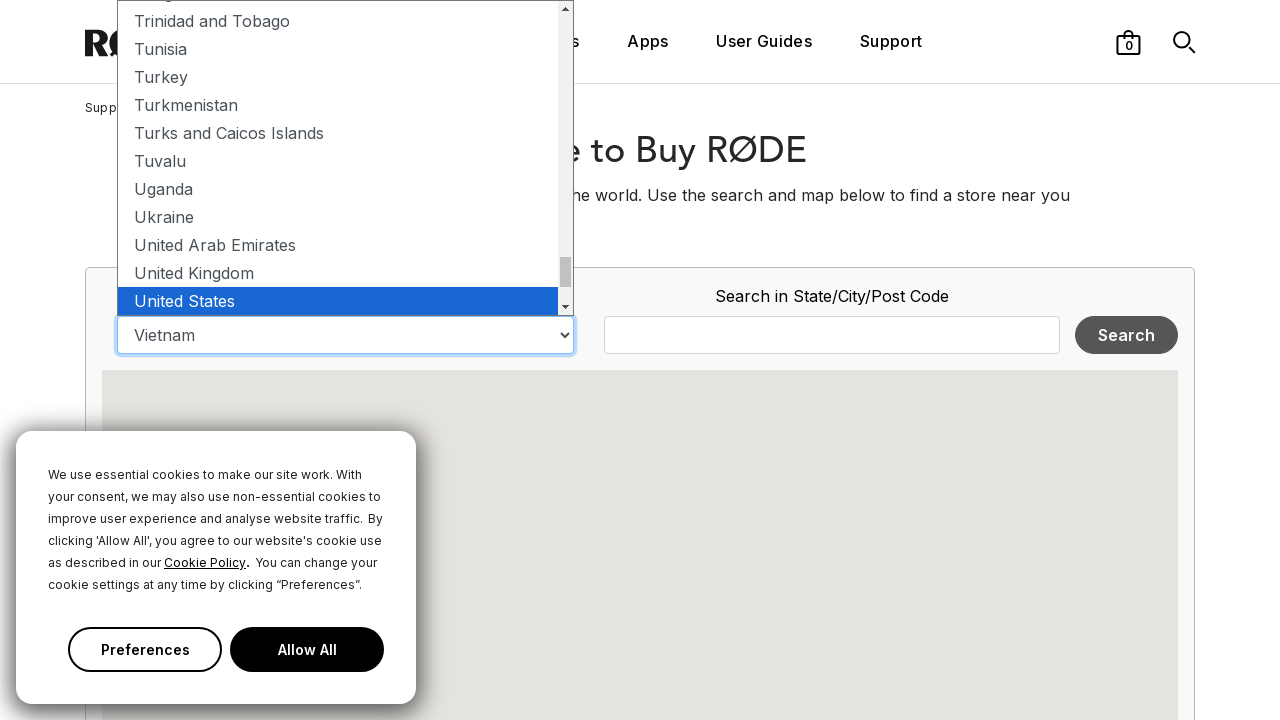

Verified that Vietnam selection is applied (dropdown value is not empty)
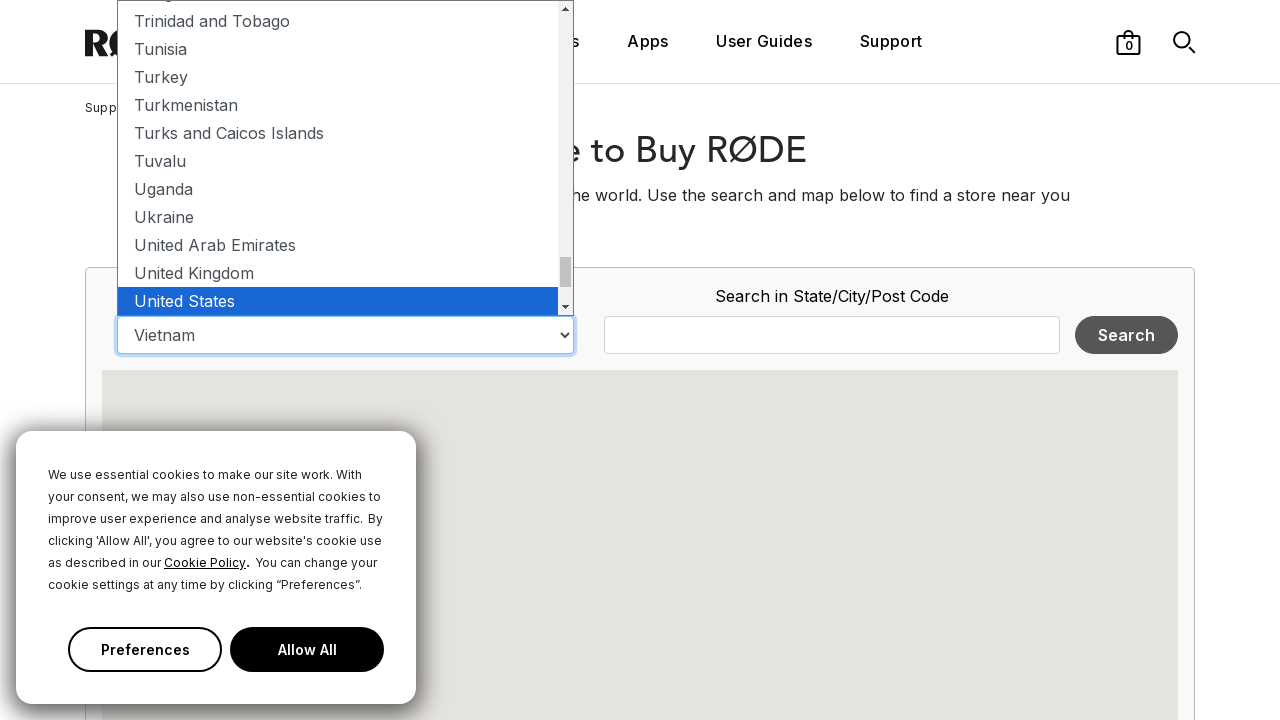

Waited for distributor results to load
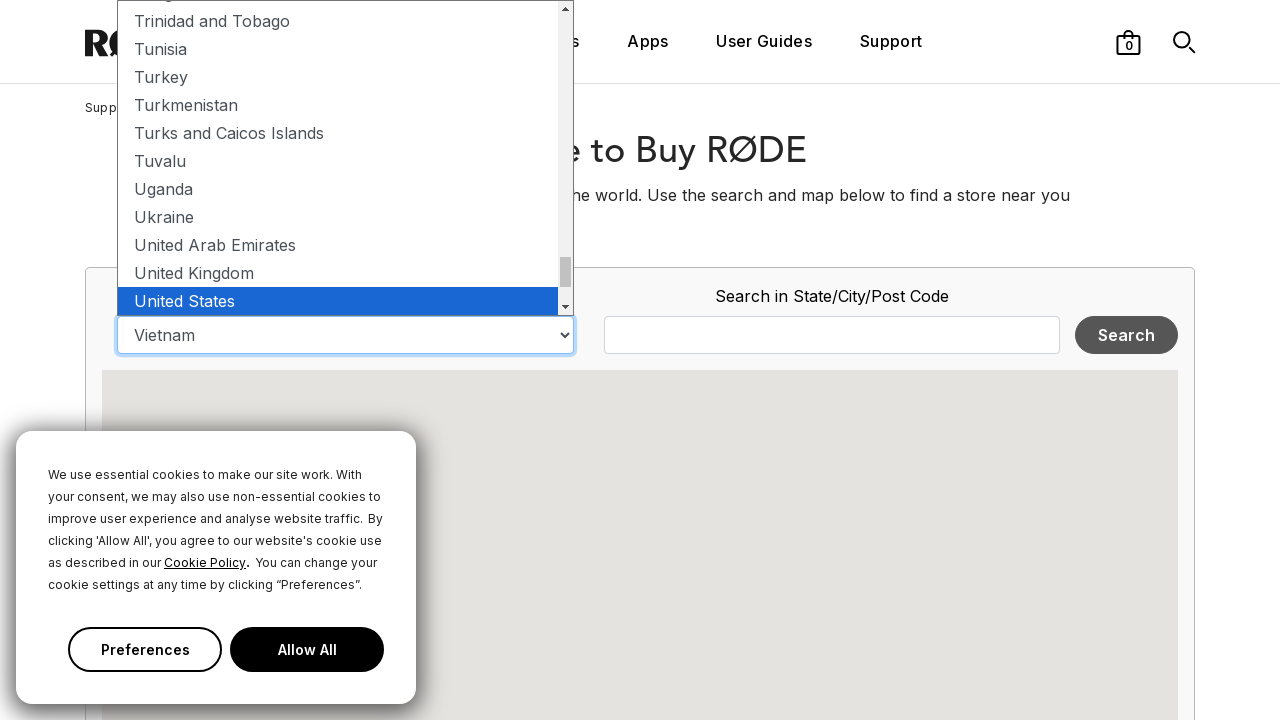

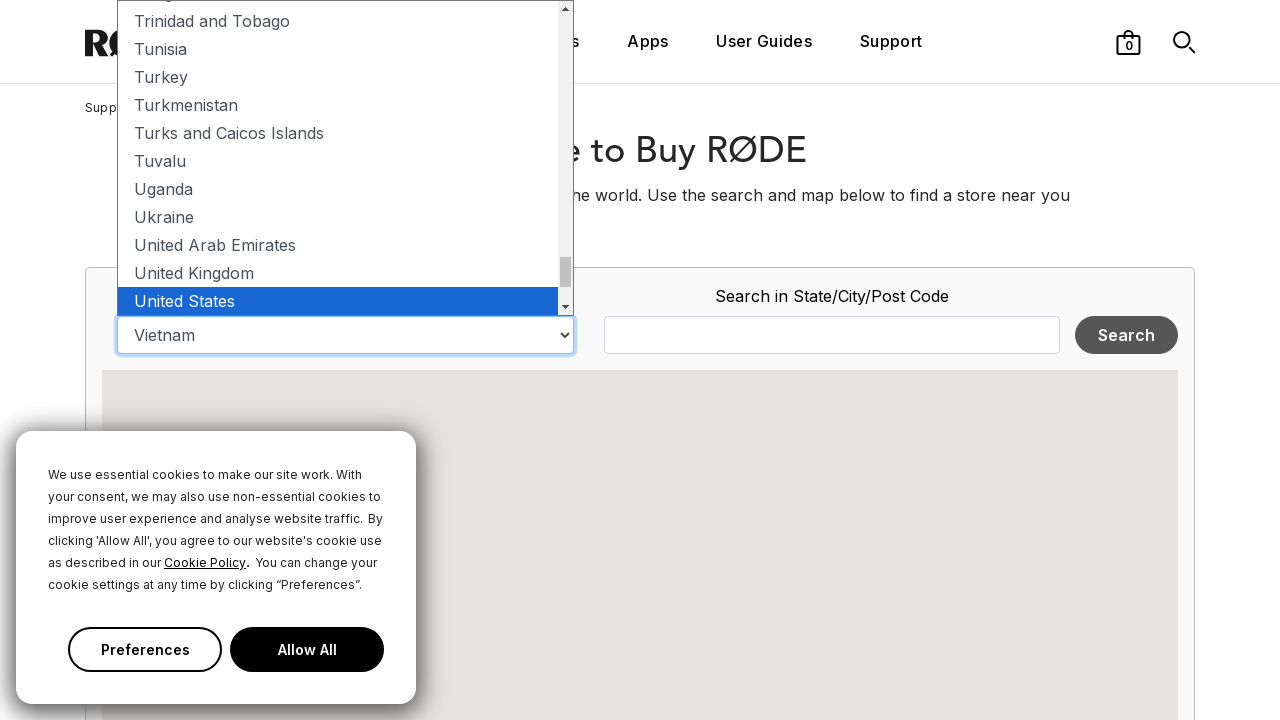